Tests password confirmation validation by entering mismatched passwords and verifying the error message

Starting URL: https://alada.vn/tai-khoan/dang-ky.html

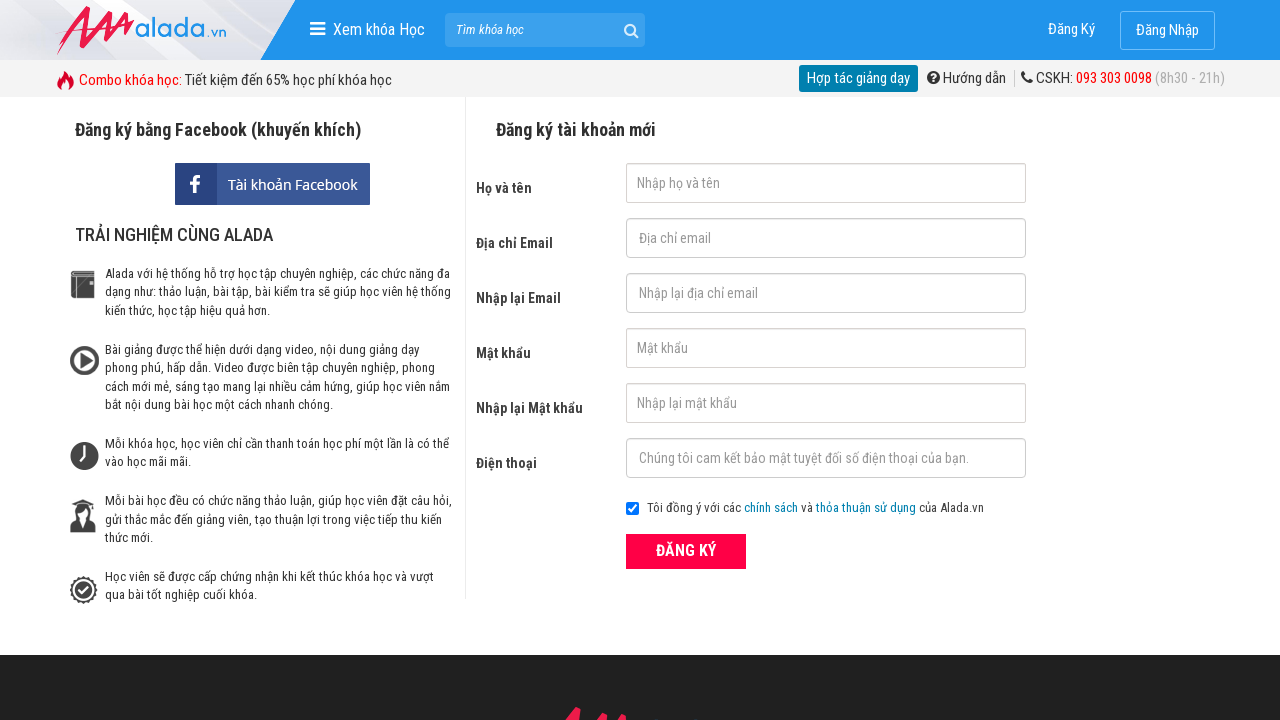

Filled first name field with 'John Wick' on #txtFirstname
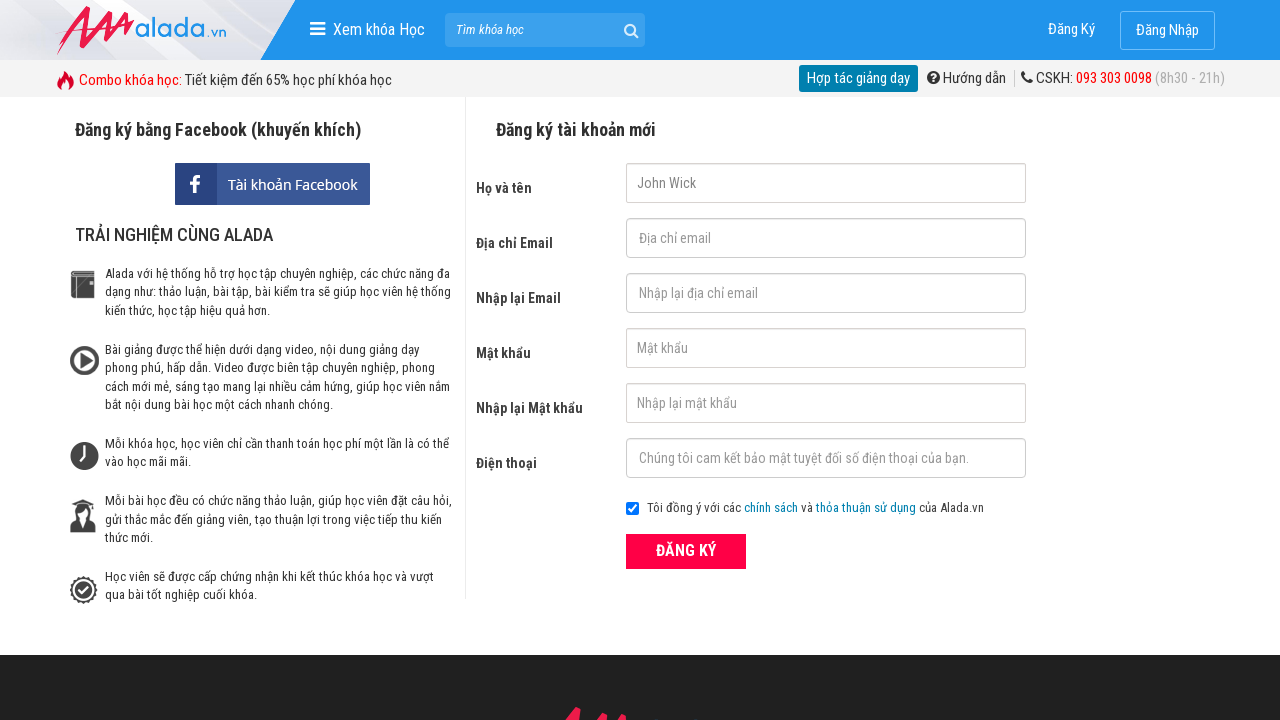

Filled email field with 'johnwick@gmail.com' on #txtEmail
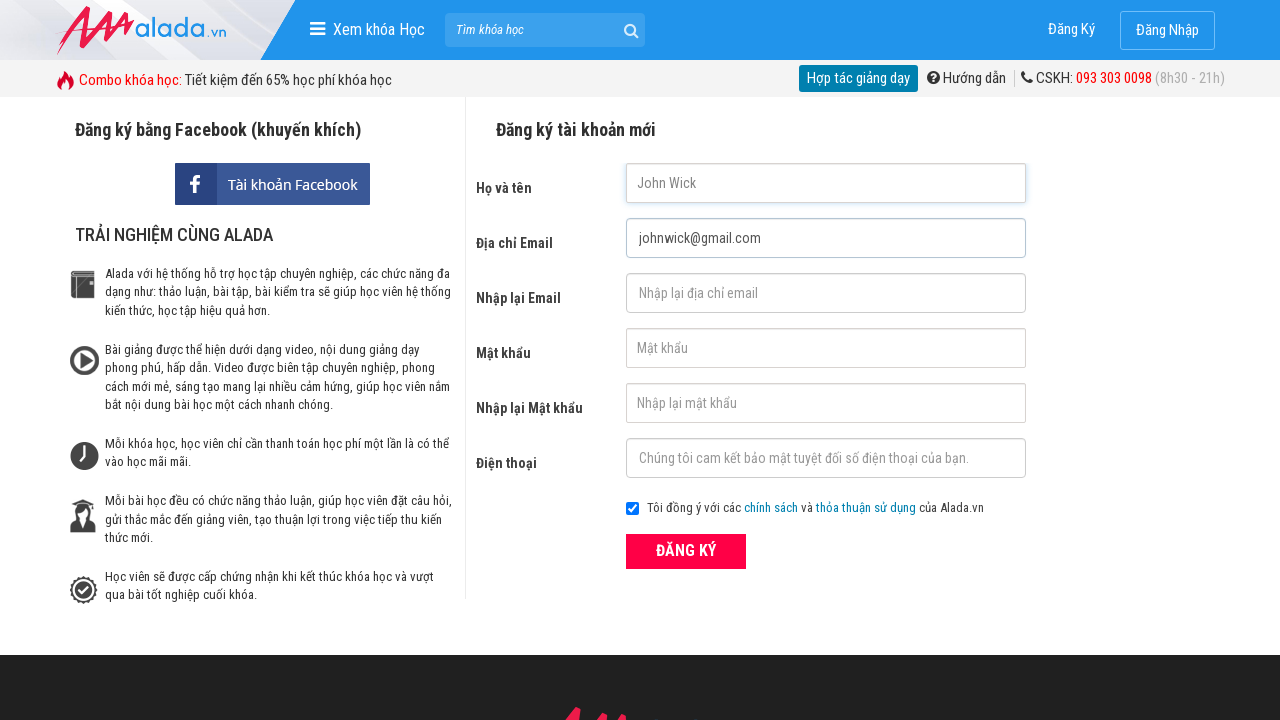

Filled confirm email field with 'johnwick@gmail.com' on #txtCEmail
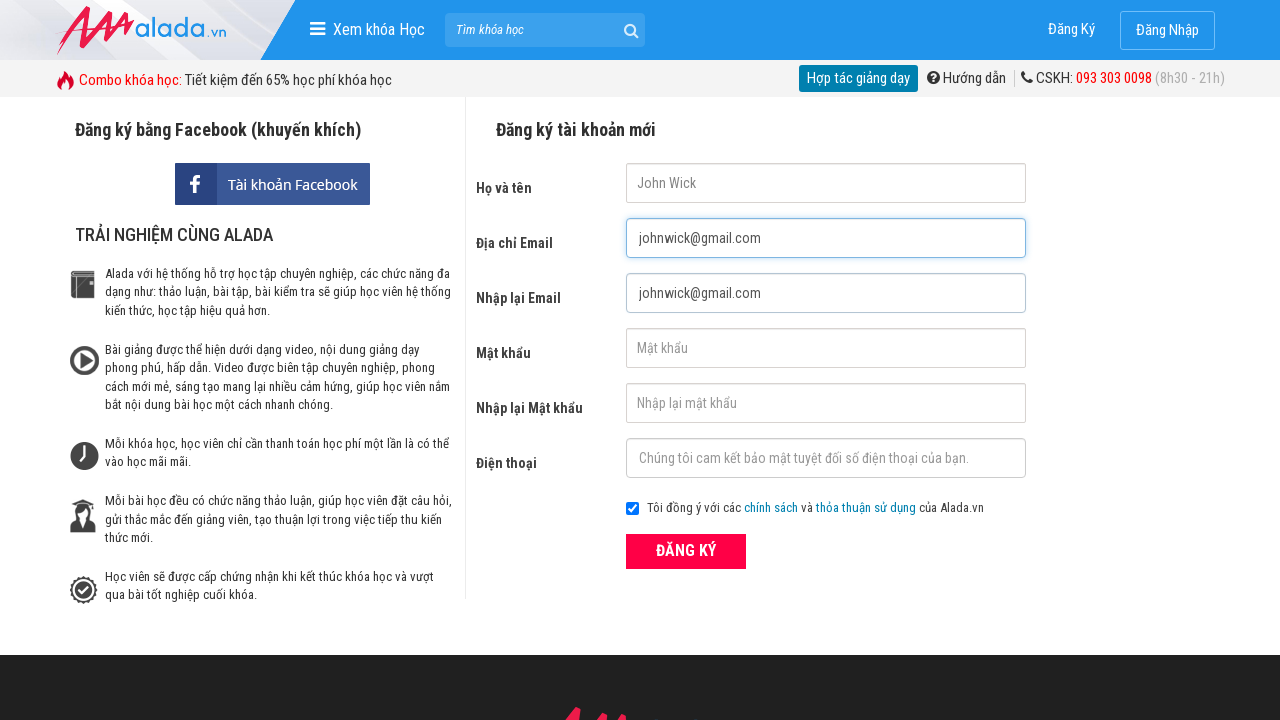

Filled password field with '123456789' on #txtPassword
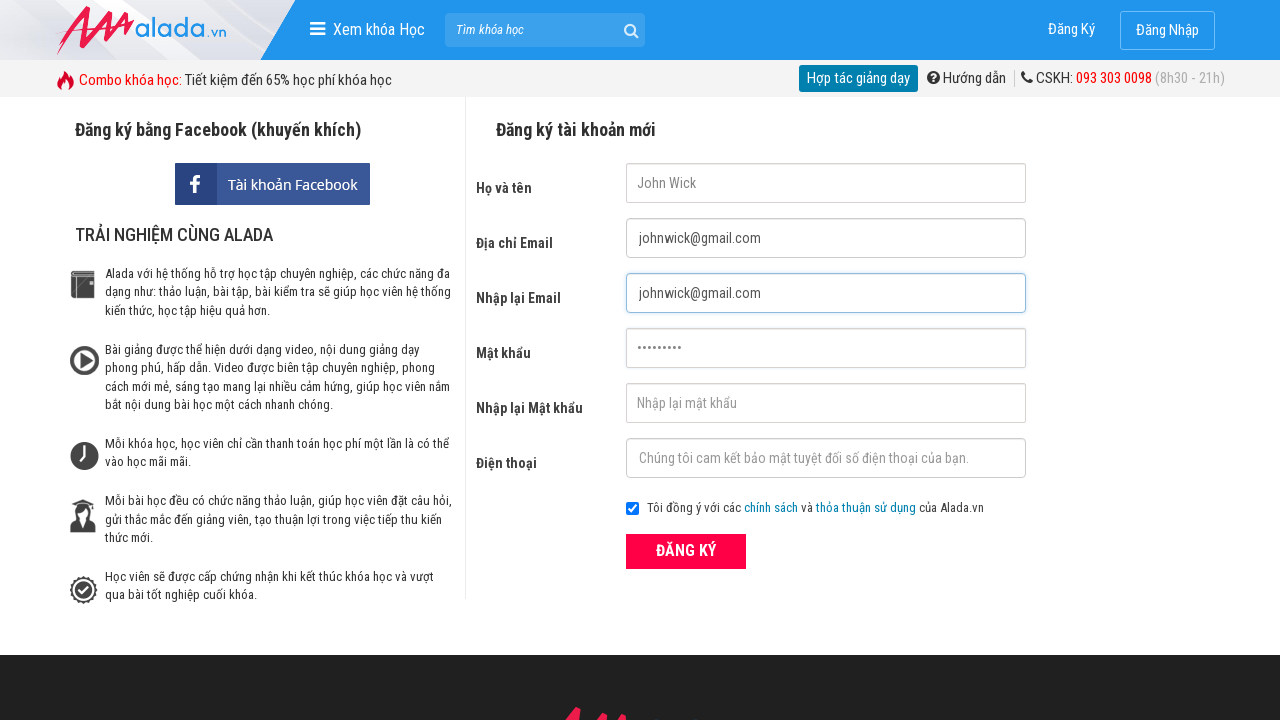

Filled confirm password field with mismatched password '123456' on #txtCPassword
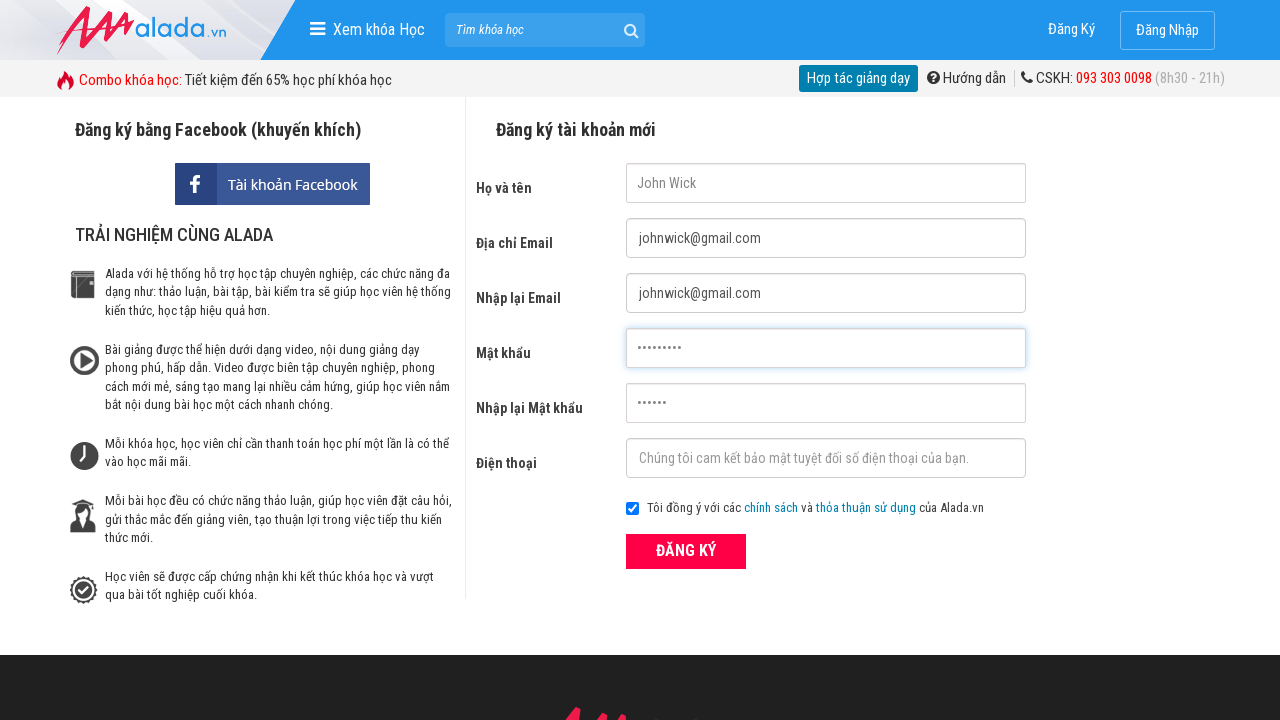

Filled phone field with '0987654321' on #txtPhone
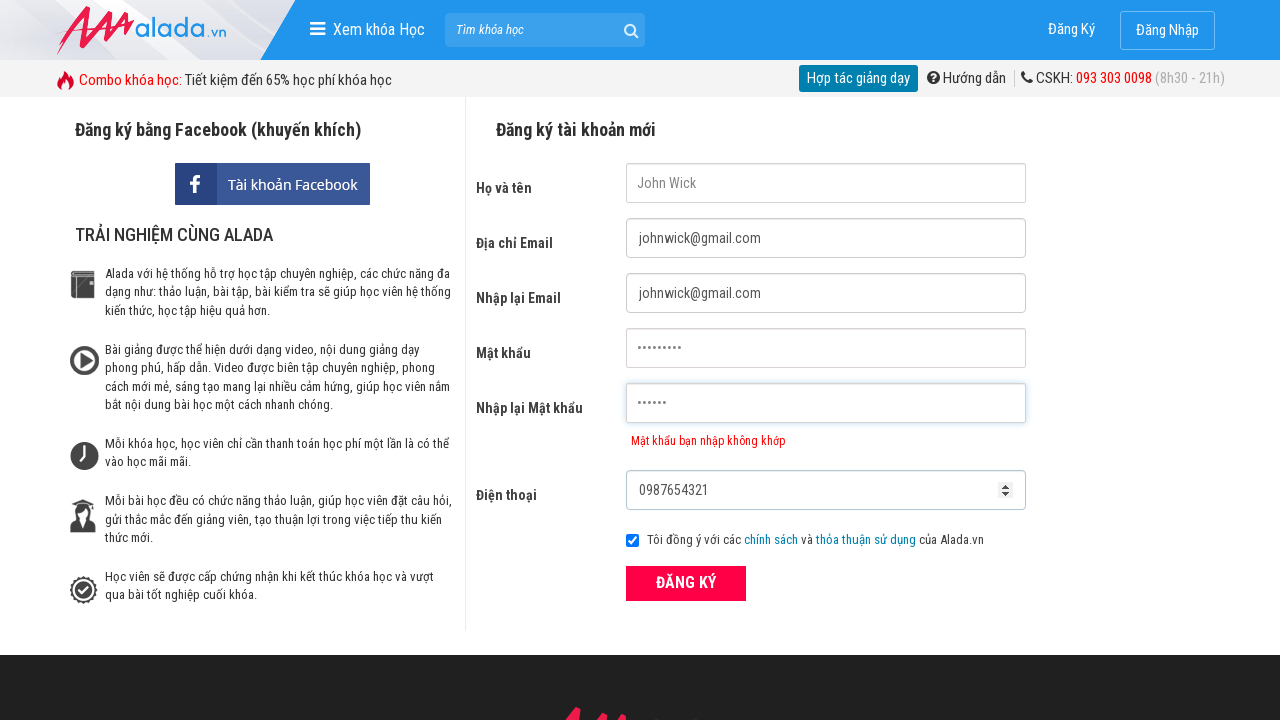

Clicked registration button at (686, 583) on xpath=//button[@class='btn_pink_sm fs16']
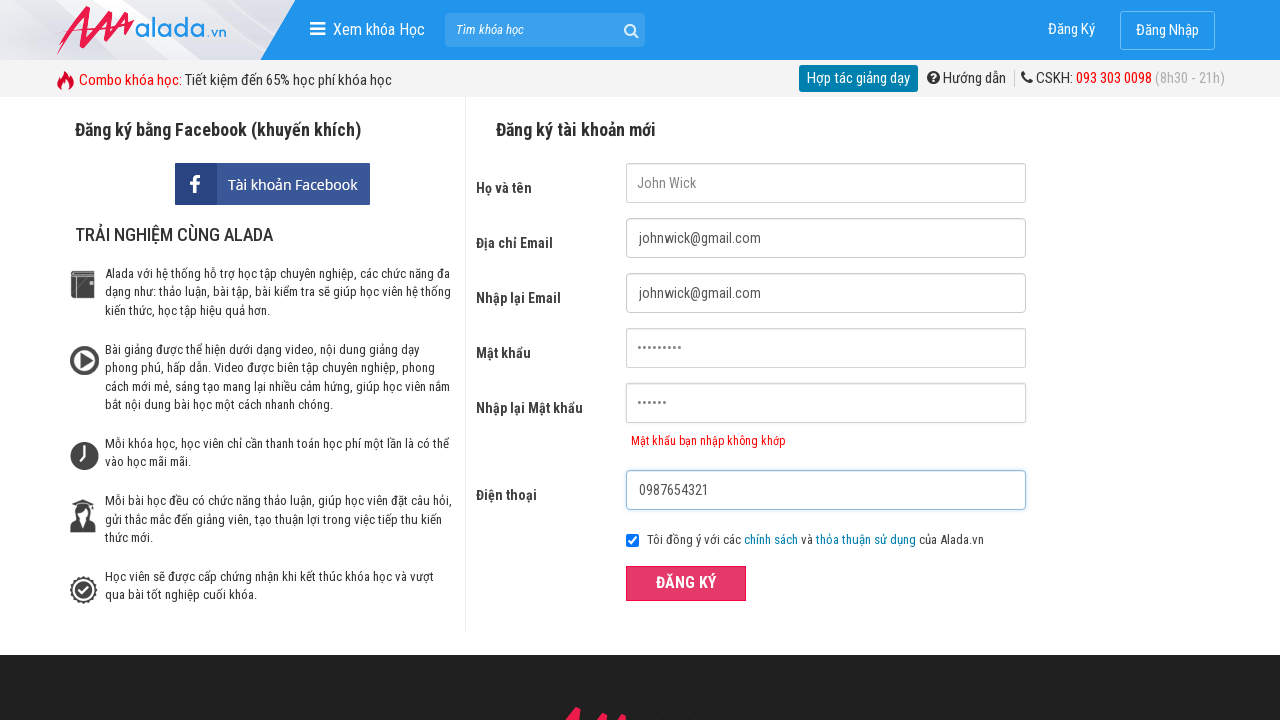

Password mismatch error message appeared
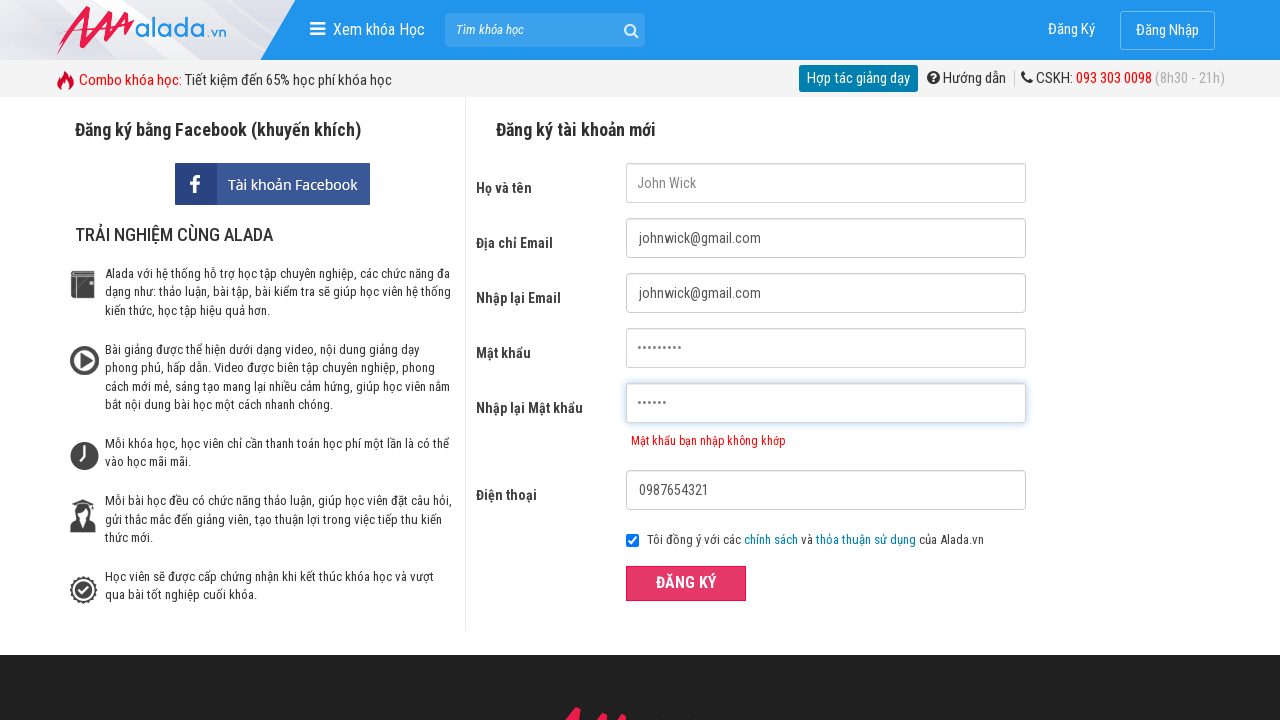

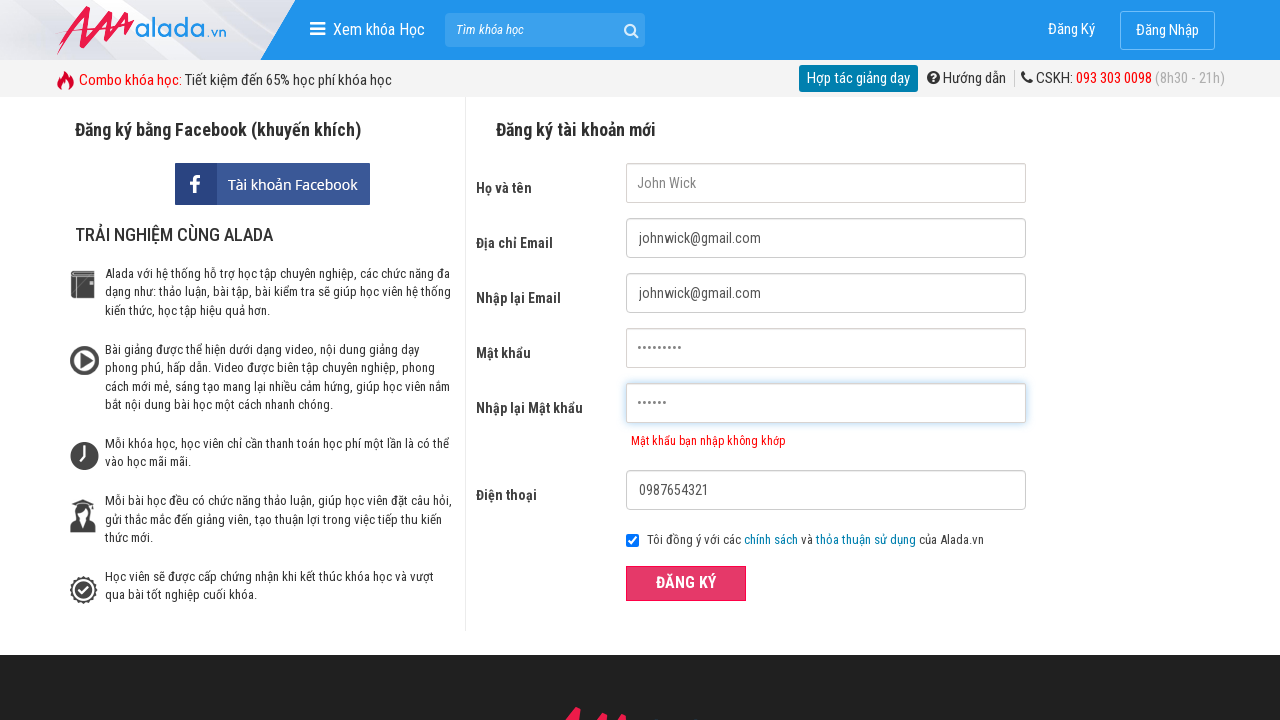